Navigates to the devplaced.qspiders.com page and finds all links on the page

Starting URL: https://devplaced.qspiders.com/

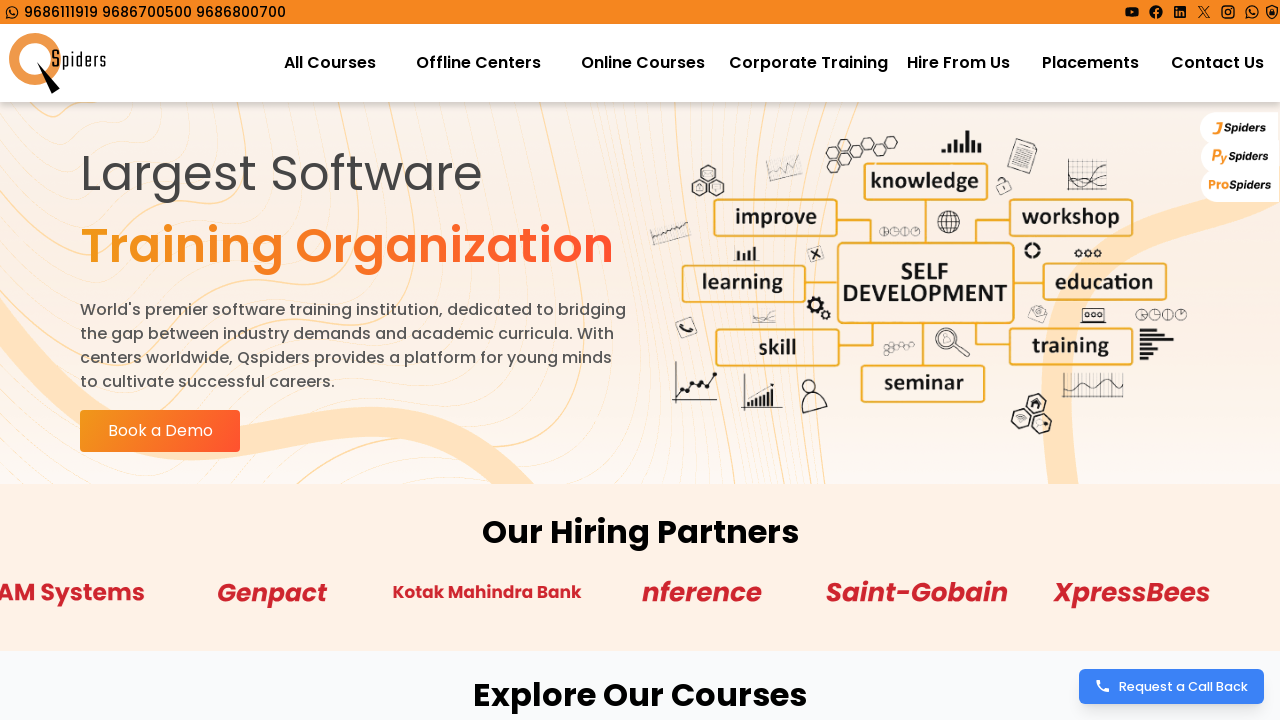

Waited for page to reach domcontentloaded state
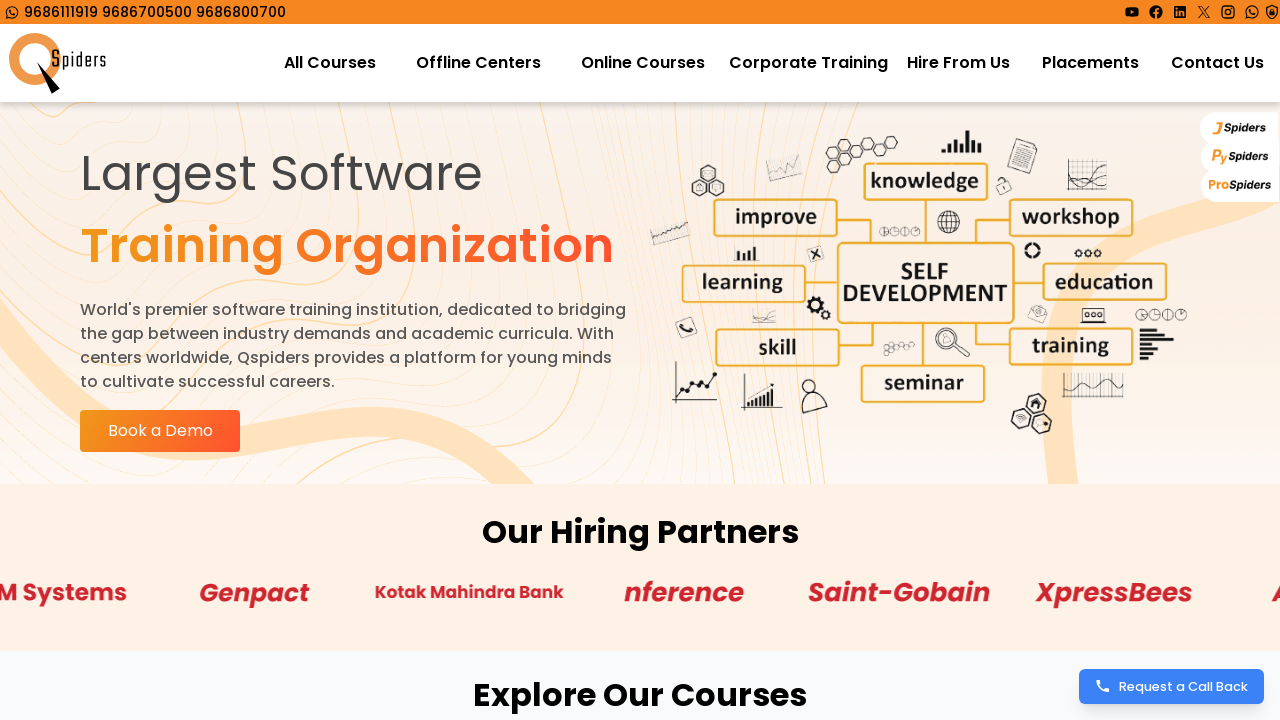

Retrieved all link elements from the page
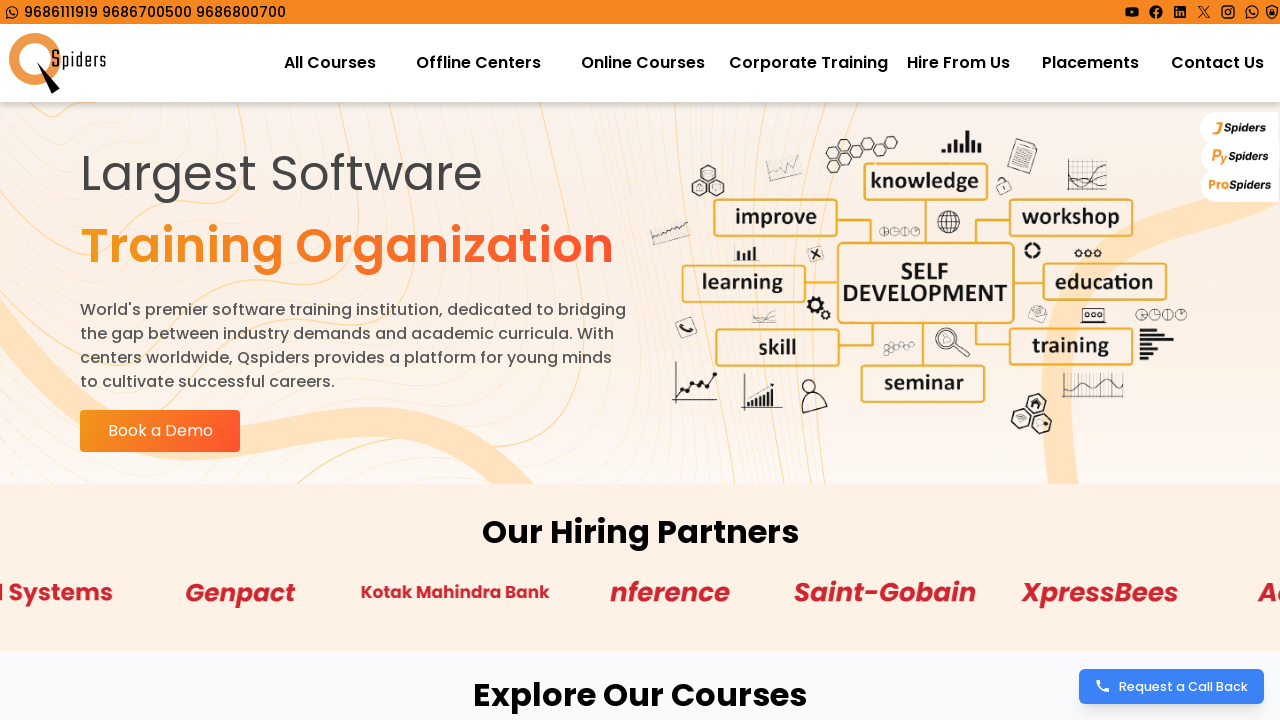

Verified that 42 links are present on the page
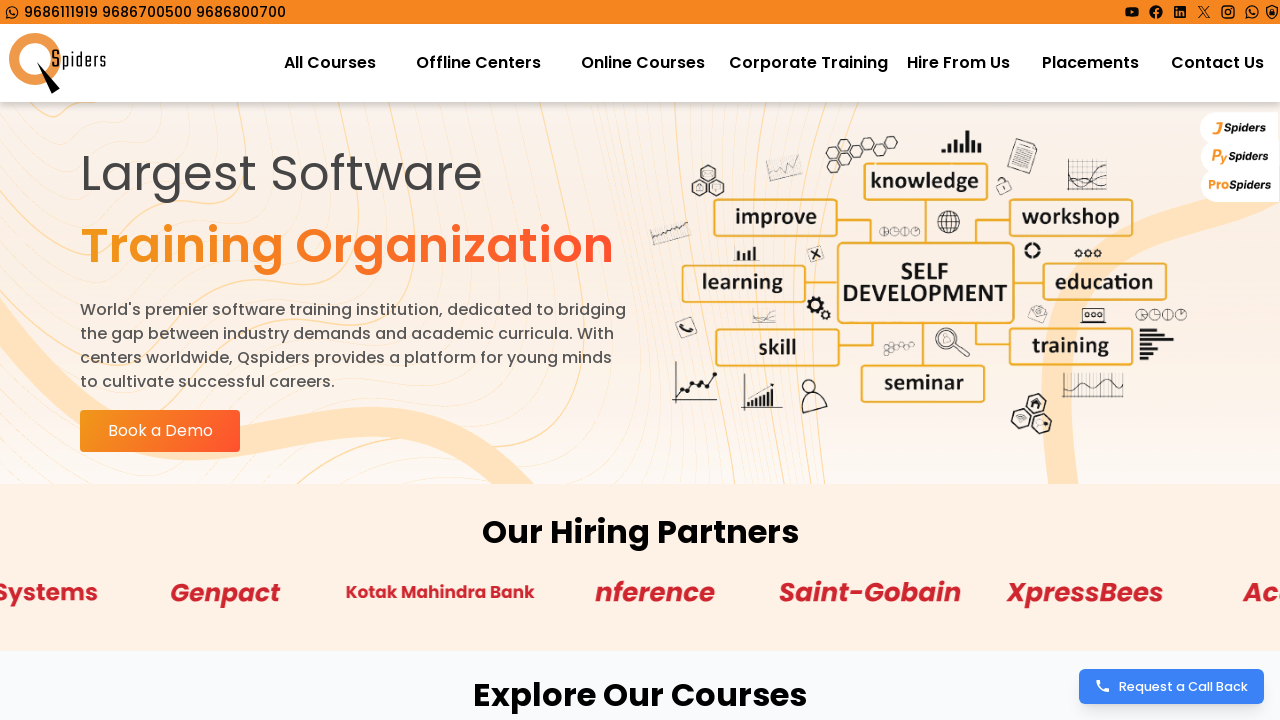

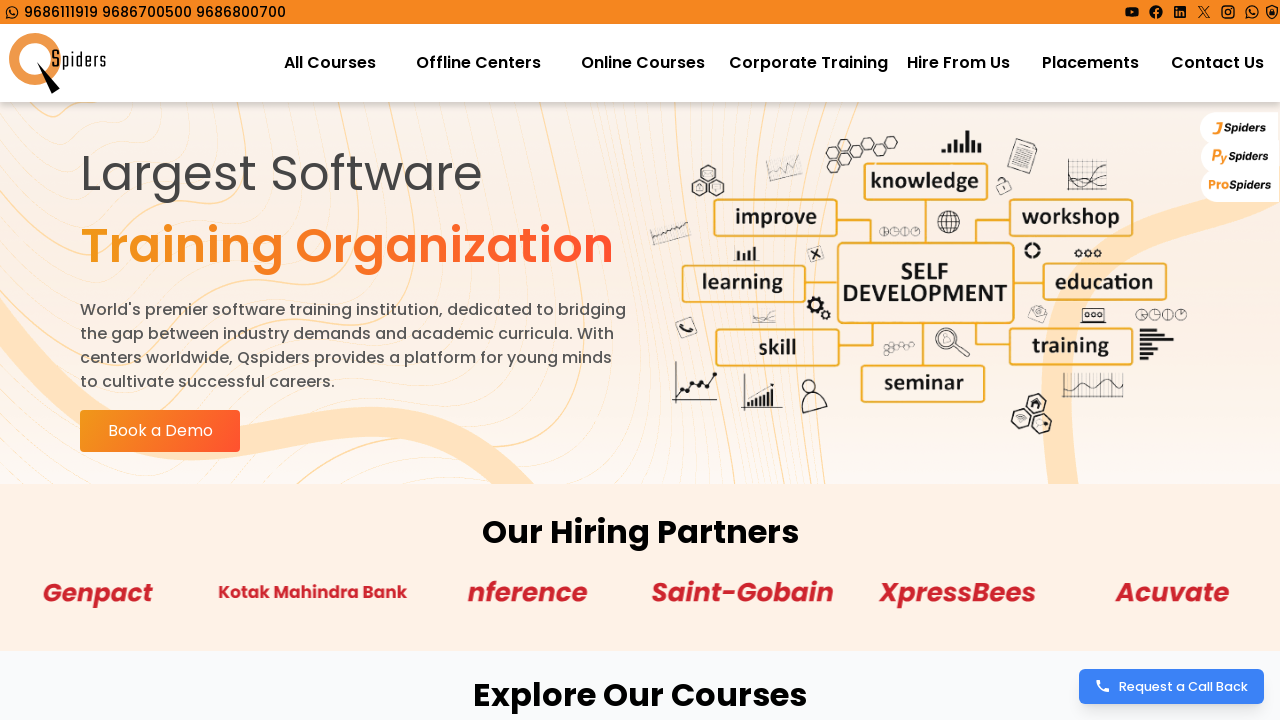